Tests navigation by clicking on multiple link texts (Software Testing topics), handling new windows that open, switching back to the main window, and typing search queries into a search field.

Starting URL: https://automationbysqatools.blogspot.com/p/manual-testing.html

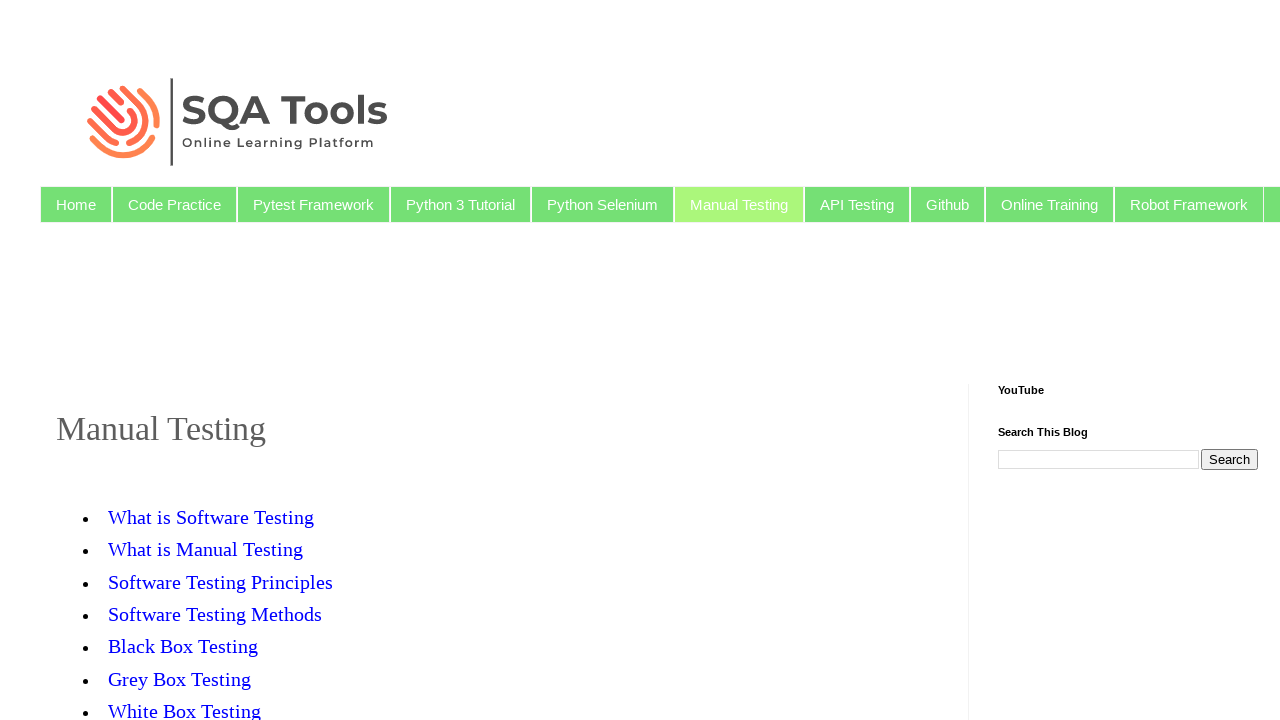

Waited for link 'What is Software Testing' to be visible
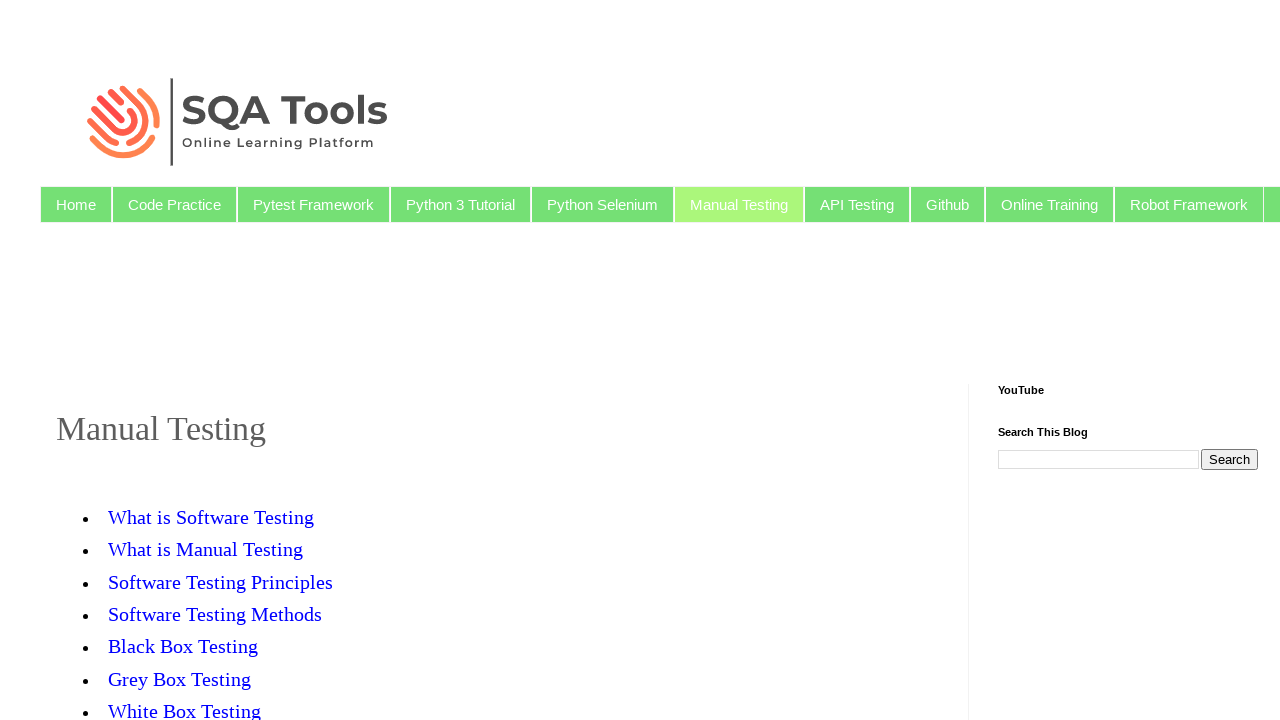

Clicked on link 'What is Software Testing' at (218, 517) on text=What is Software Testing
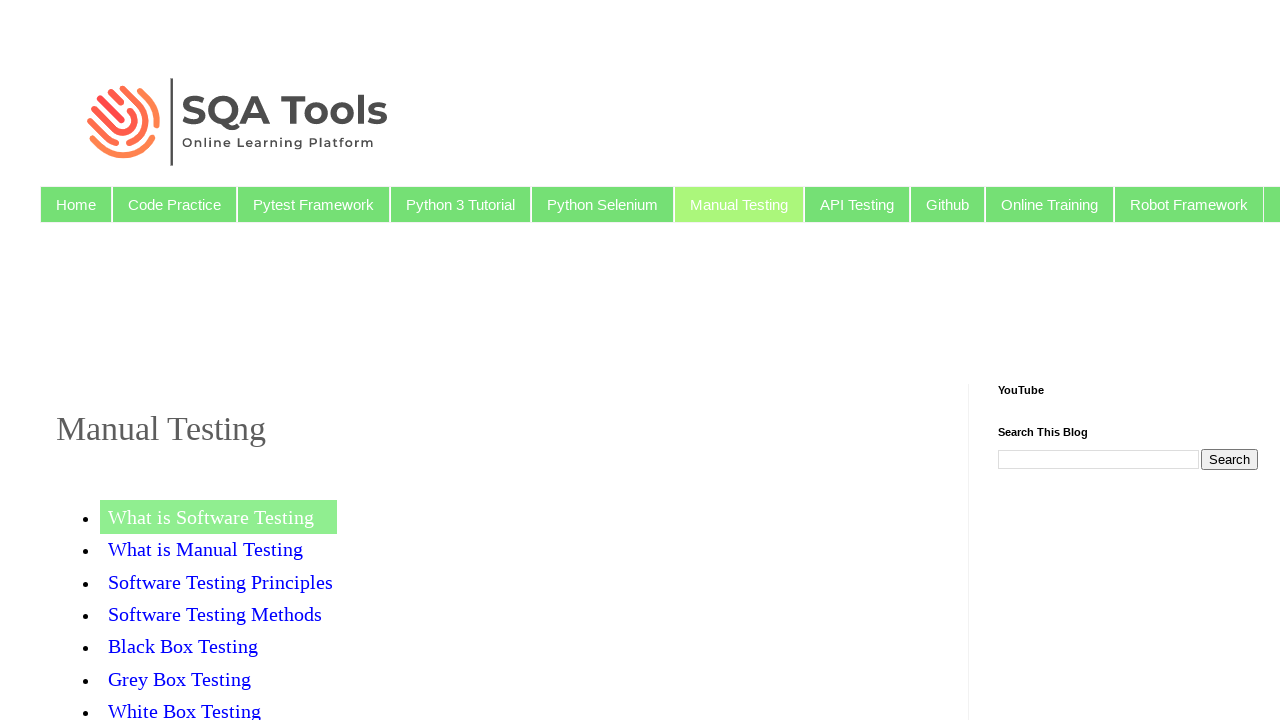

Retrieved all pages/tabs in context (total: 1)
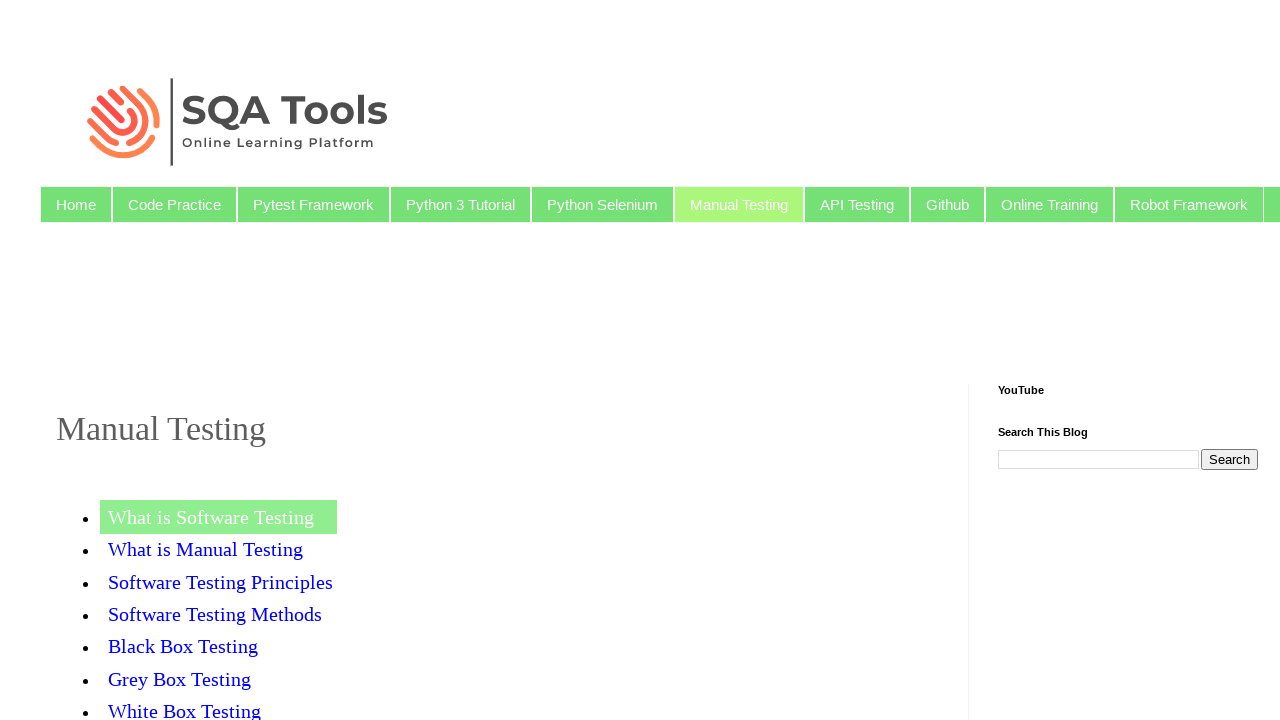

Switched to main window (first page)
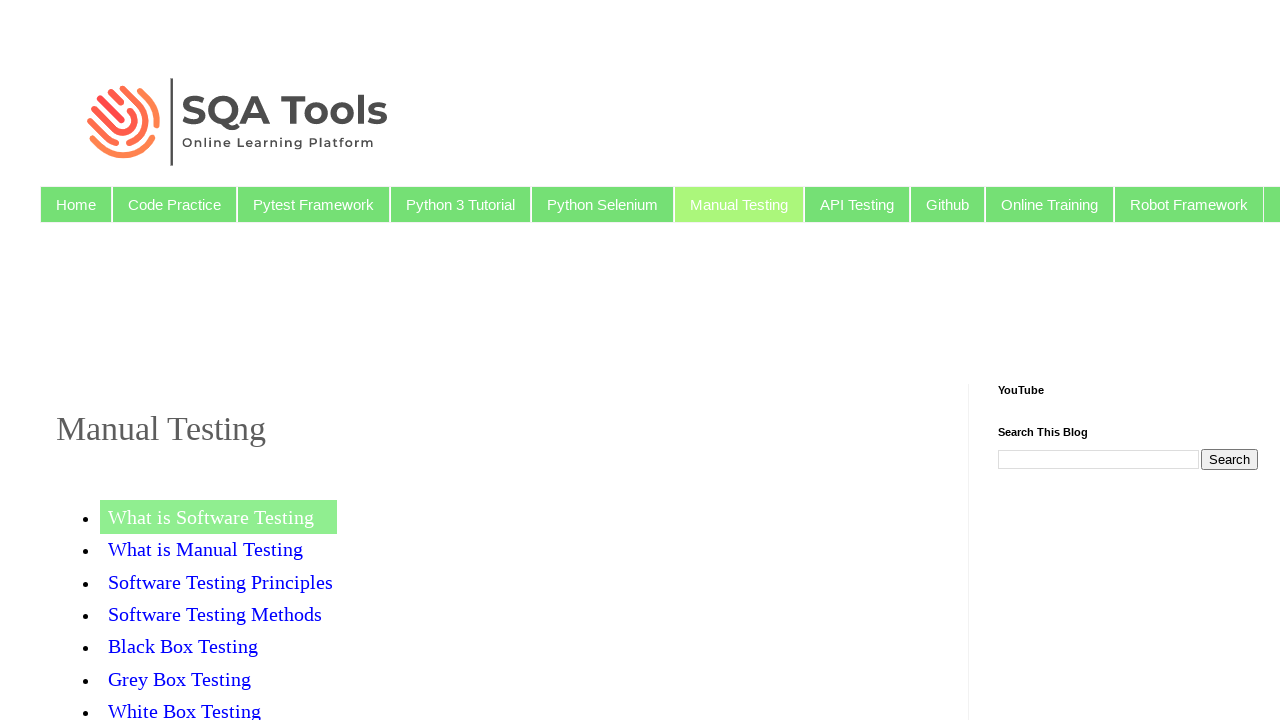

Waited for search field to be visible
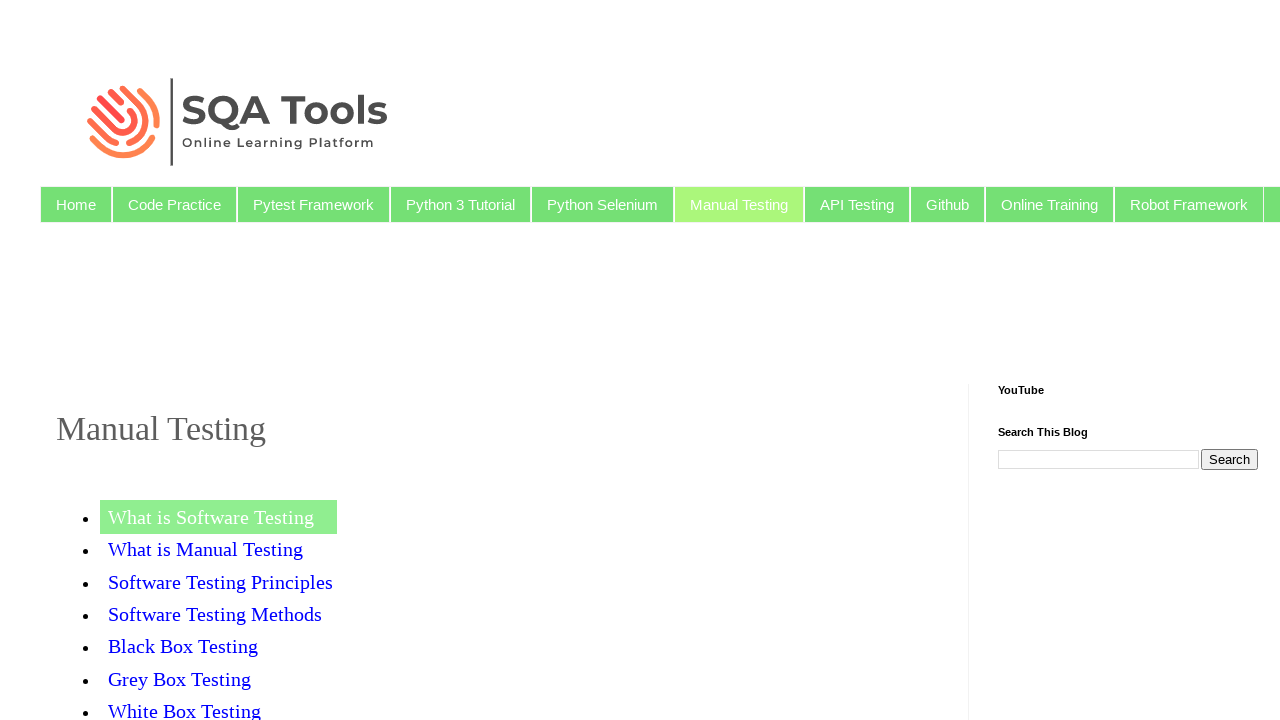

Filled search field with 'screen1' on input[name='q']
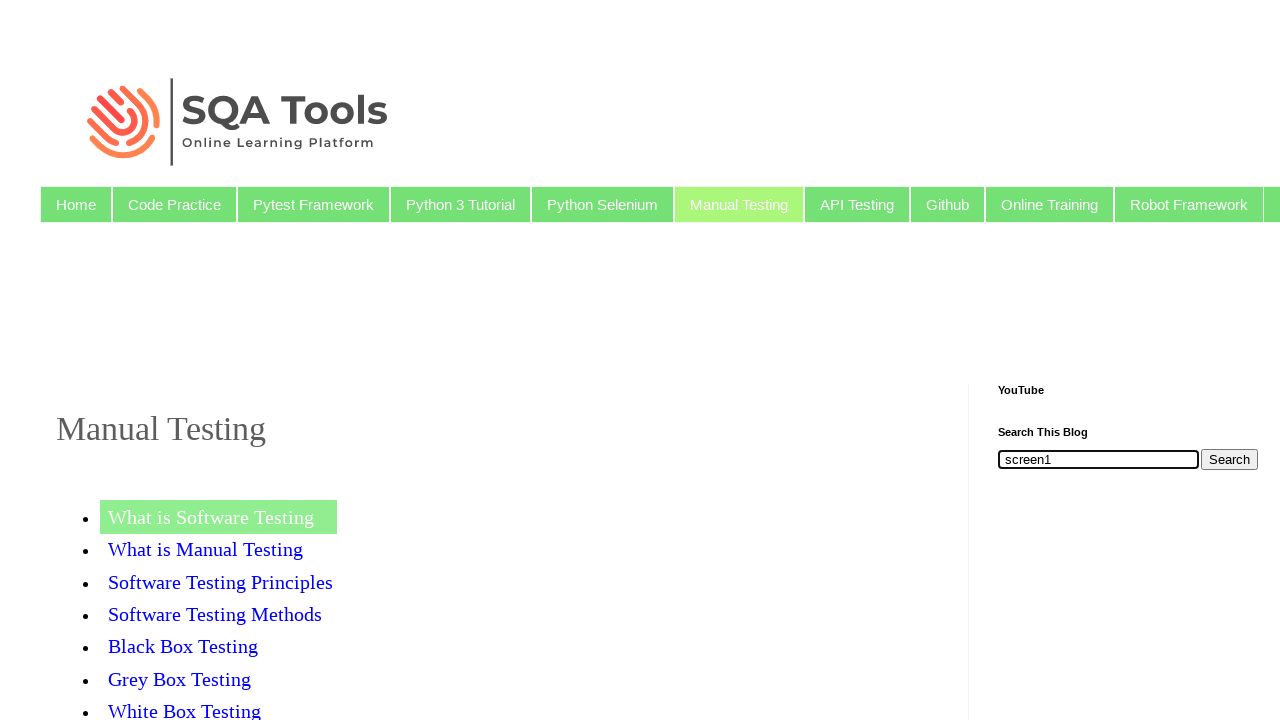

Waited for link 'What is Manual Testing' to be visible
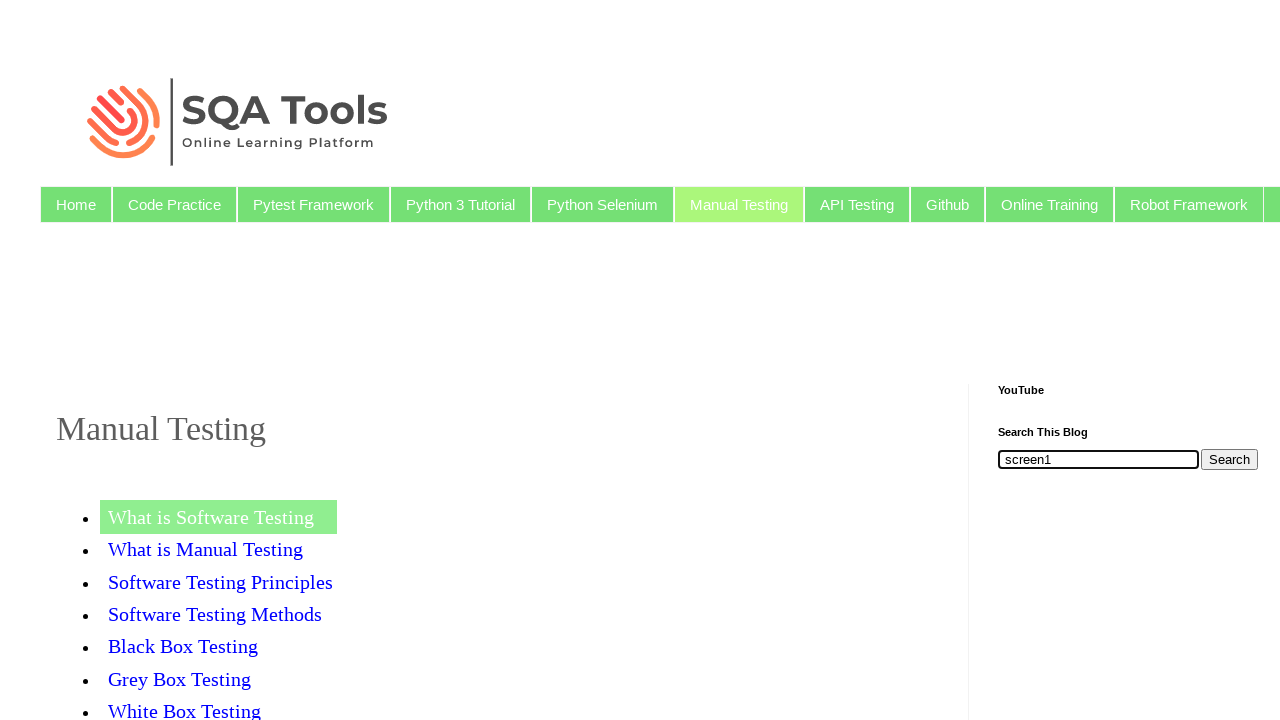

Clicked on link 'What is Manual Testing' at (206, 549) on text=What is Manual Testing
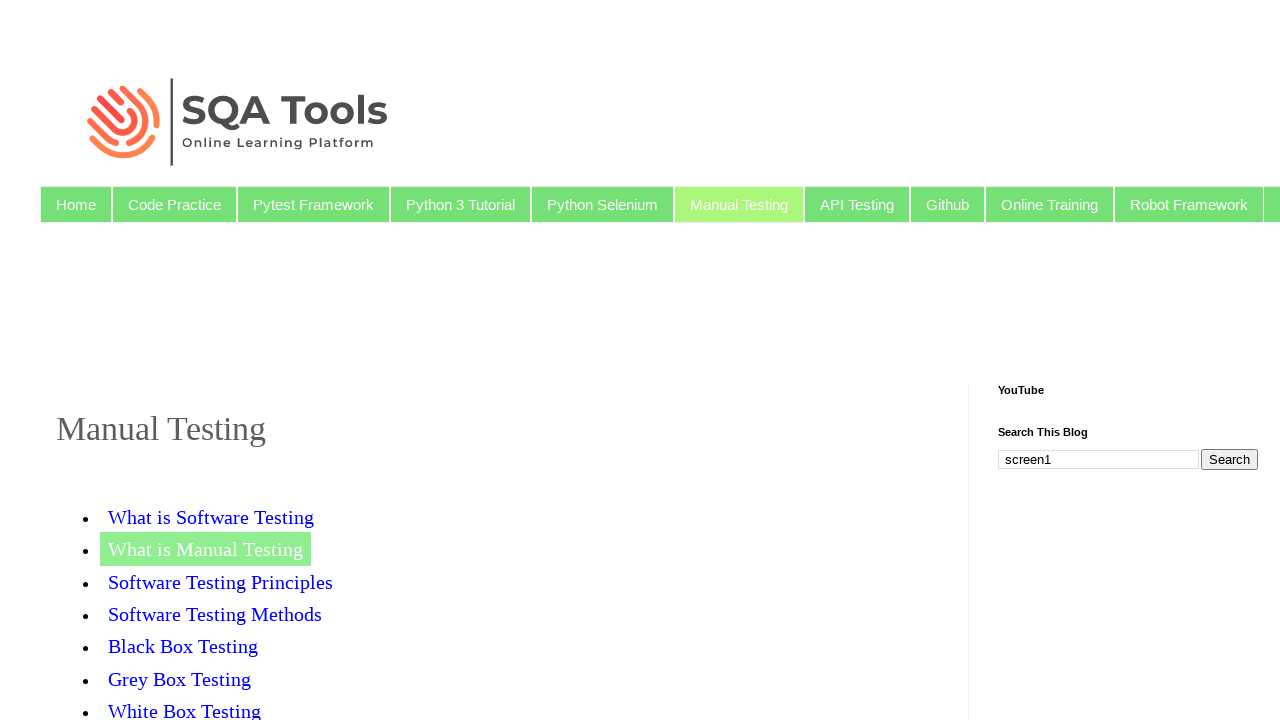

Retrieved all pages/tabs in context (total: 3)
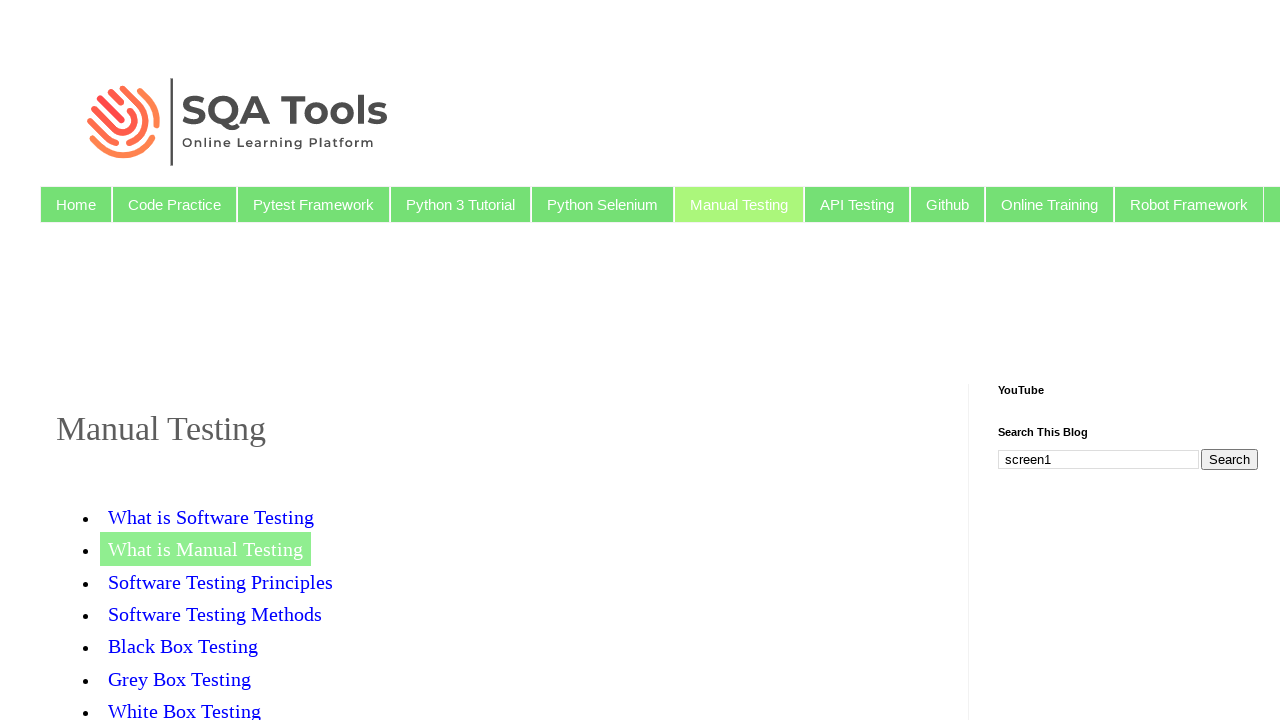

Switched to main window (first page)
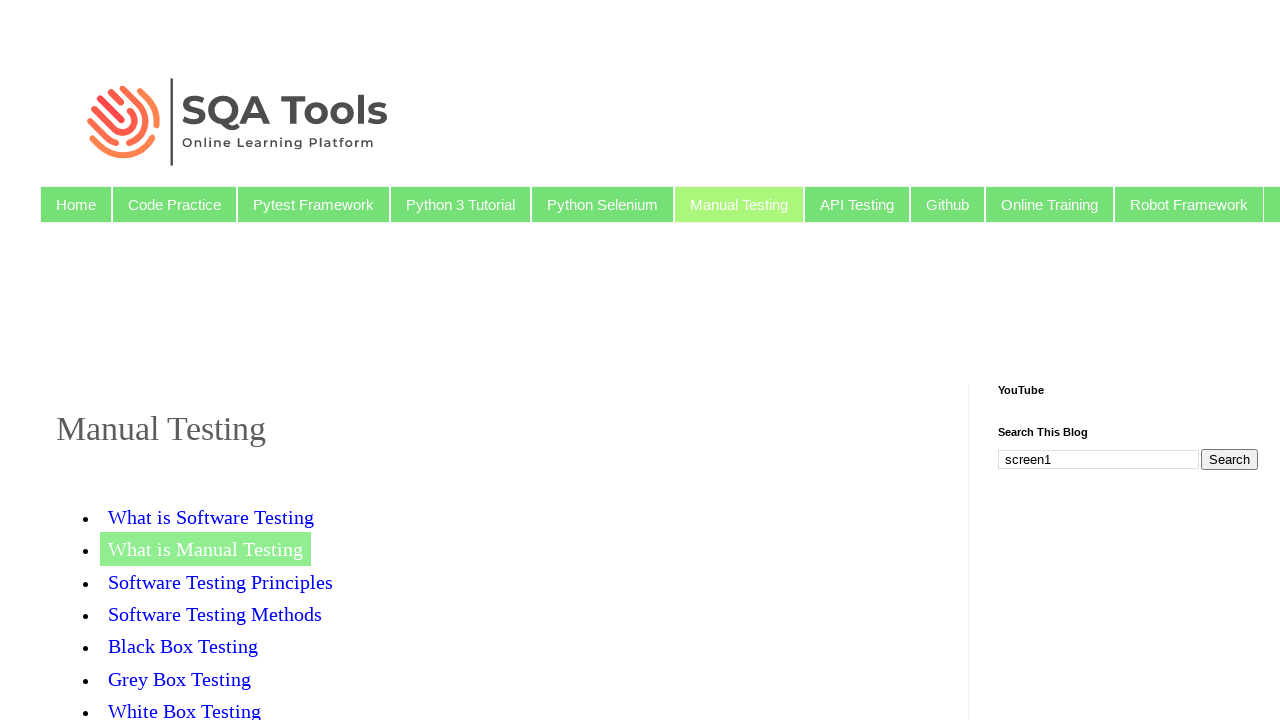

Waited for search field to be visible
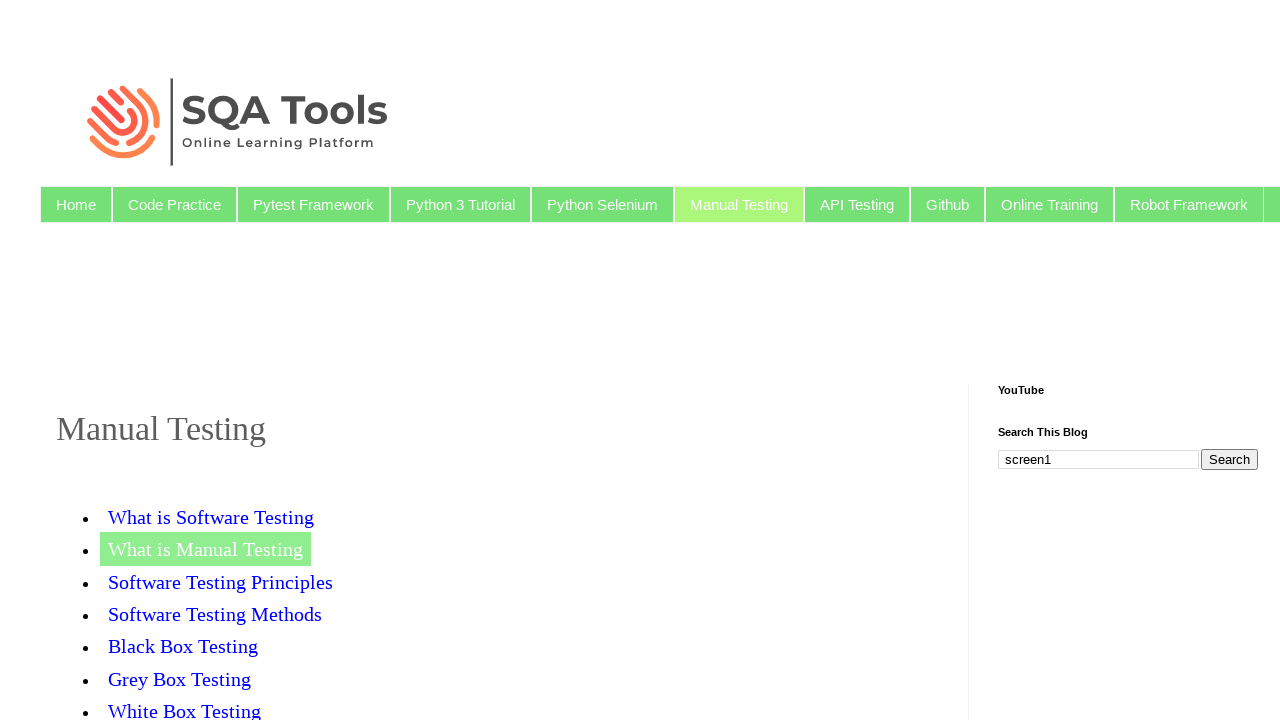

Filled search field with 'screen2' on input[name='q']
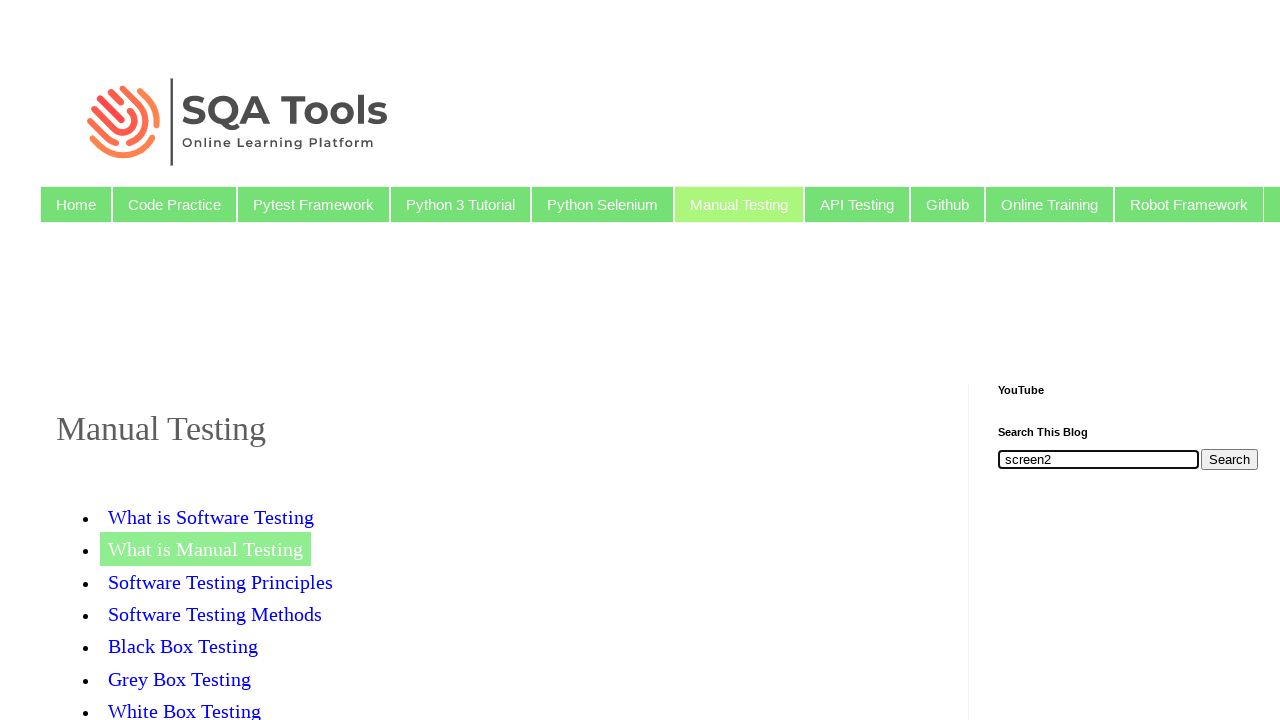

Closed newly opened tab
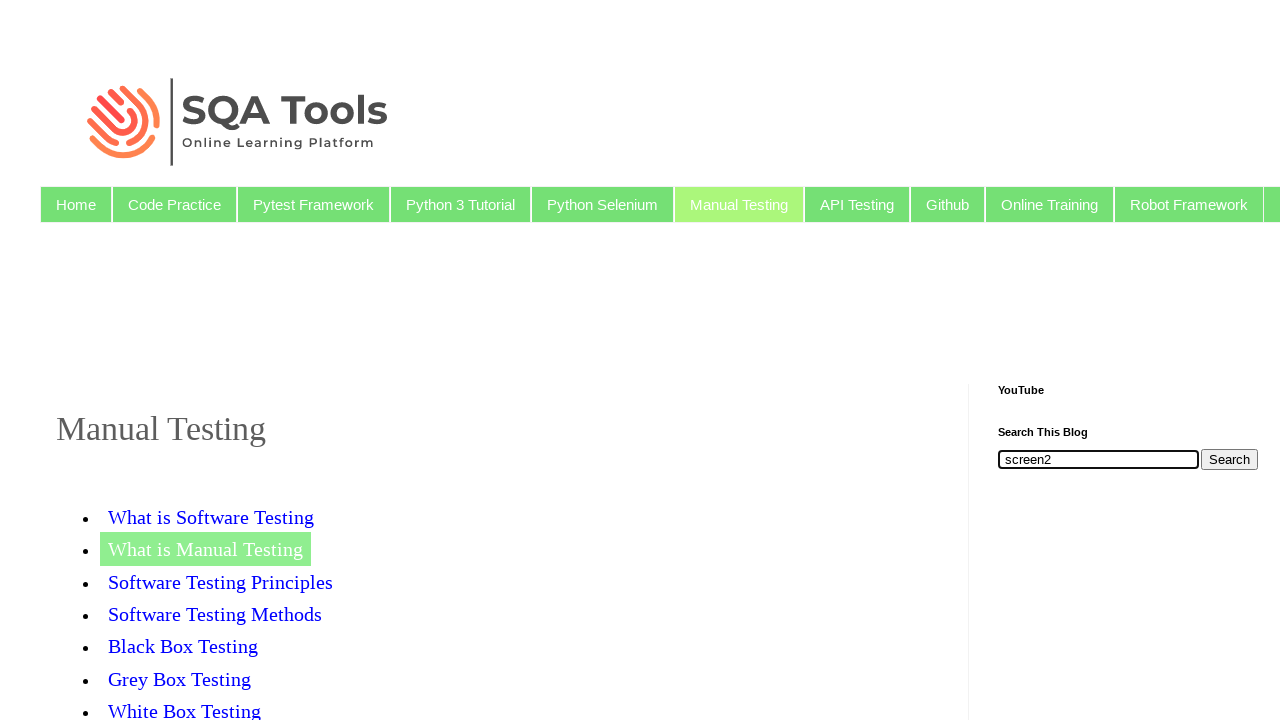

Closed newly opened tab
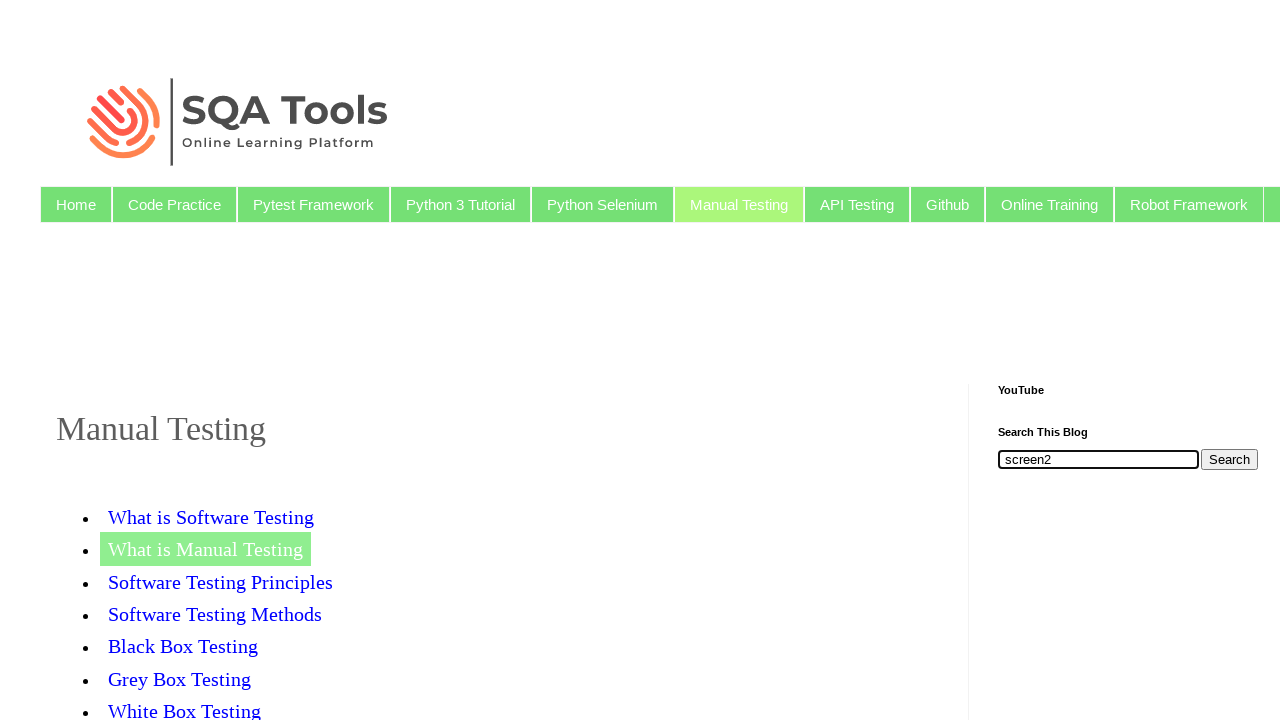

Waited for link 'Software Testing Principles' to be visible
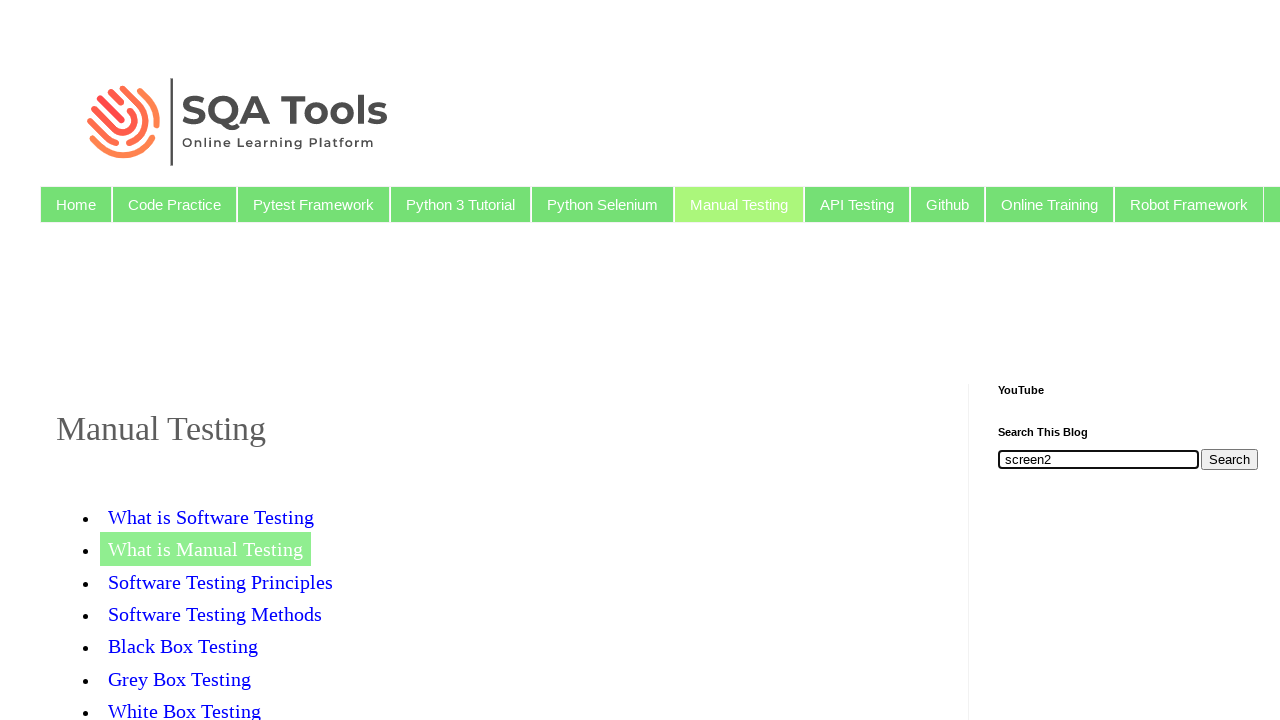

Clicked on link 'Software Testing Principles' at (220, 582) on text=Software Testing Principles
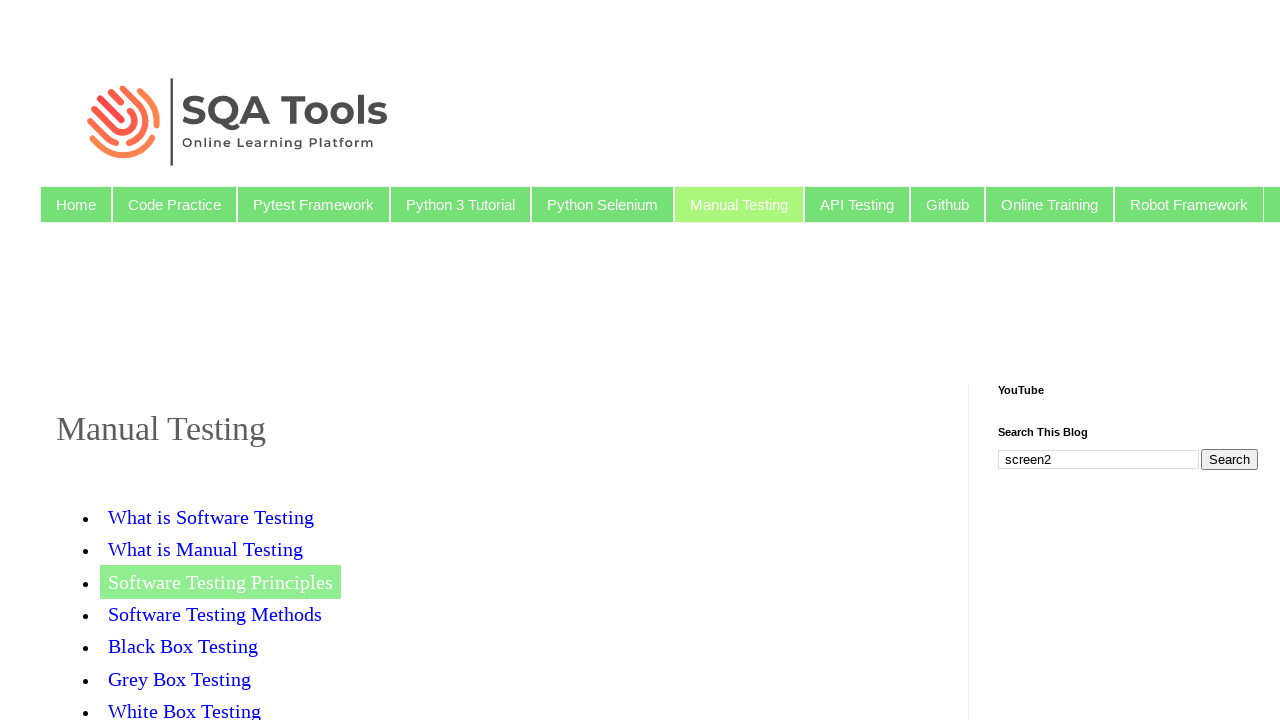

Retrieved all pages/tabs in context (total: 2)
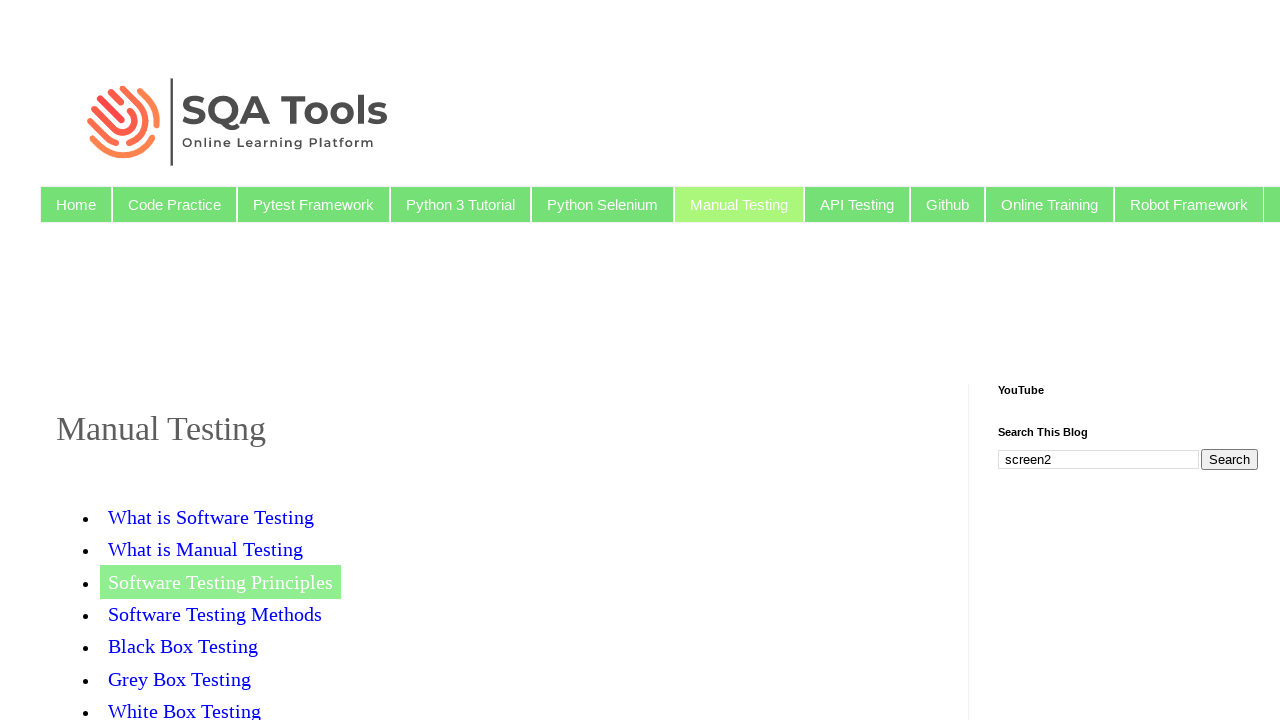

Switched to main window (first page)
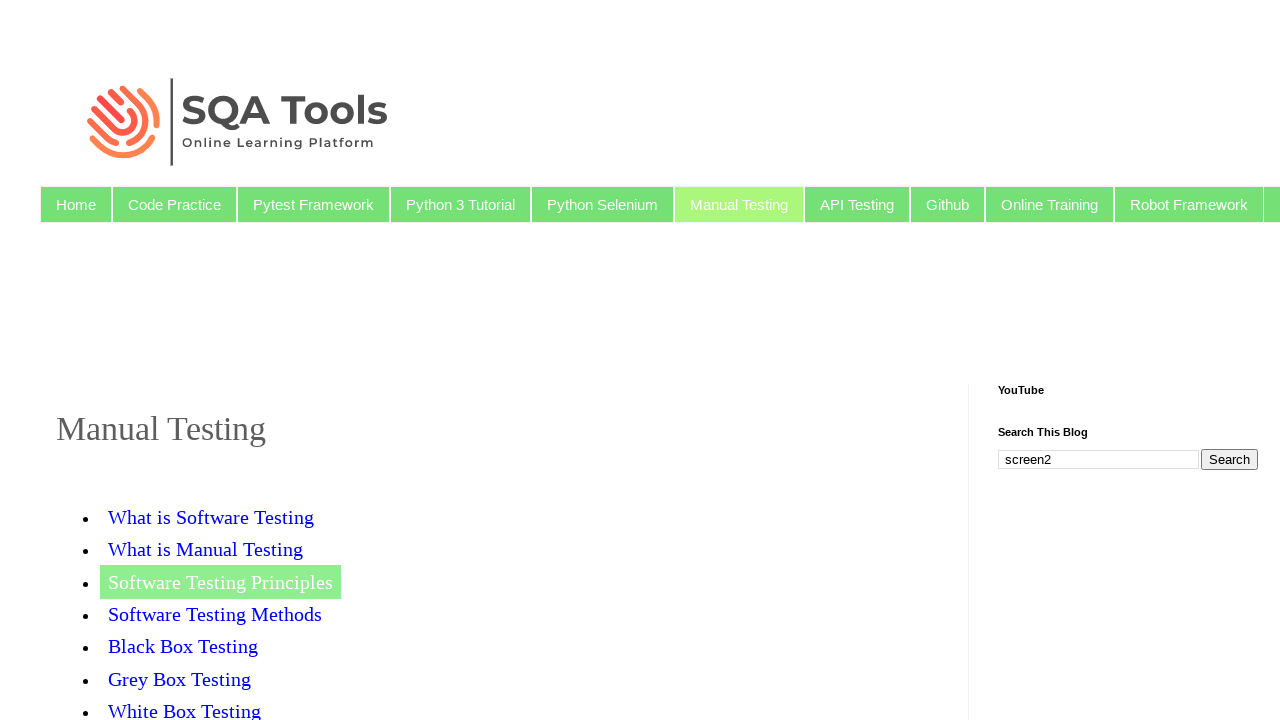

Waited for search field to be visible
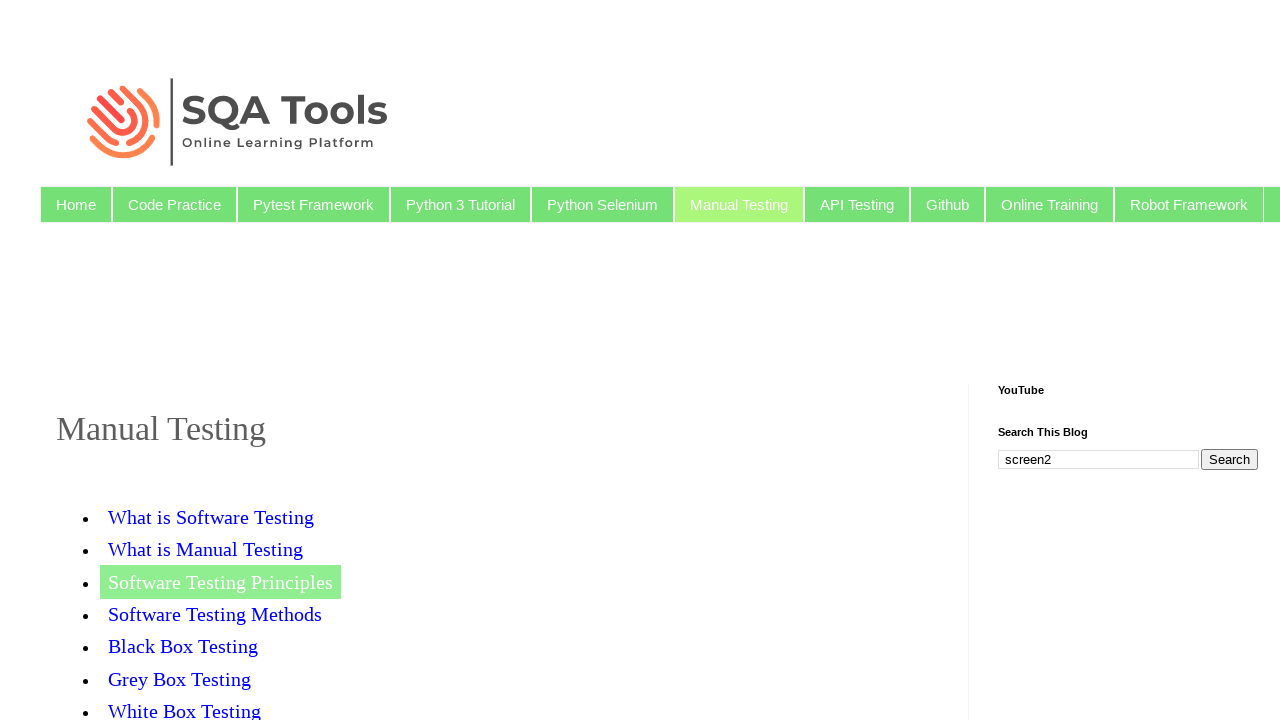

Filled search field with 'screen3' on input[name='q']
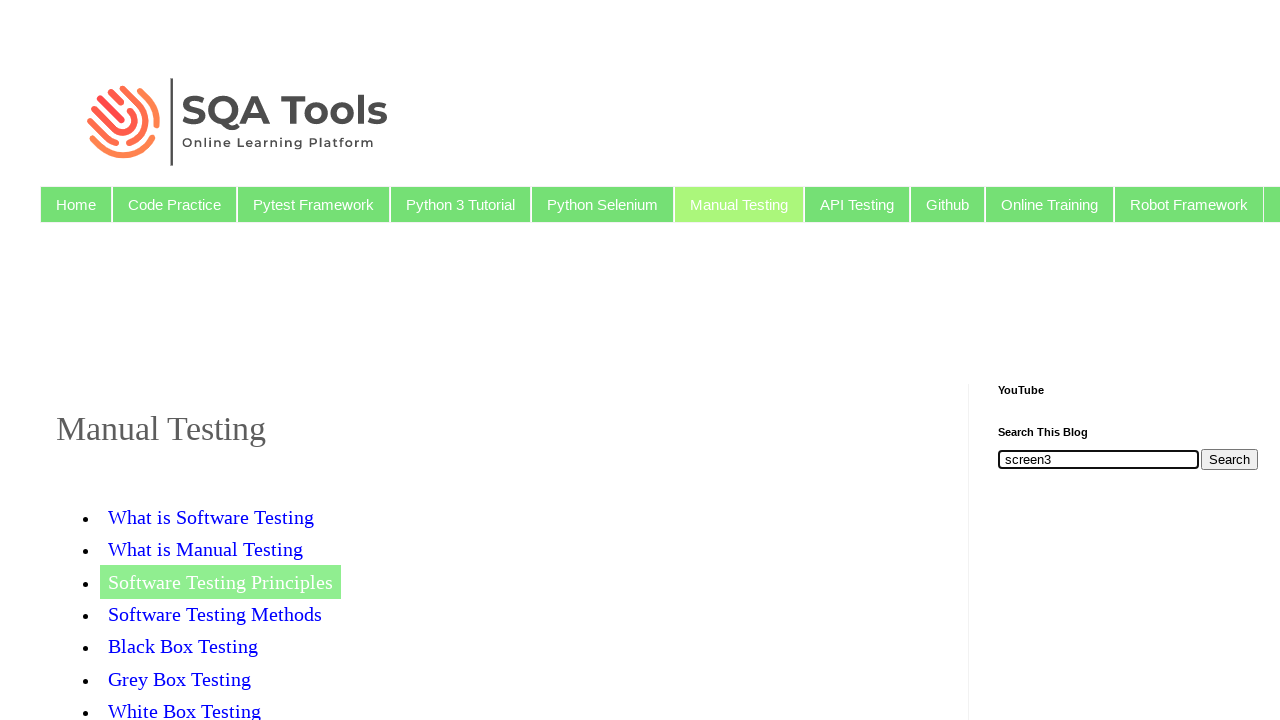

Closed newly opened tab
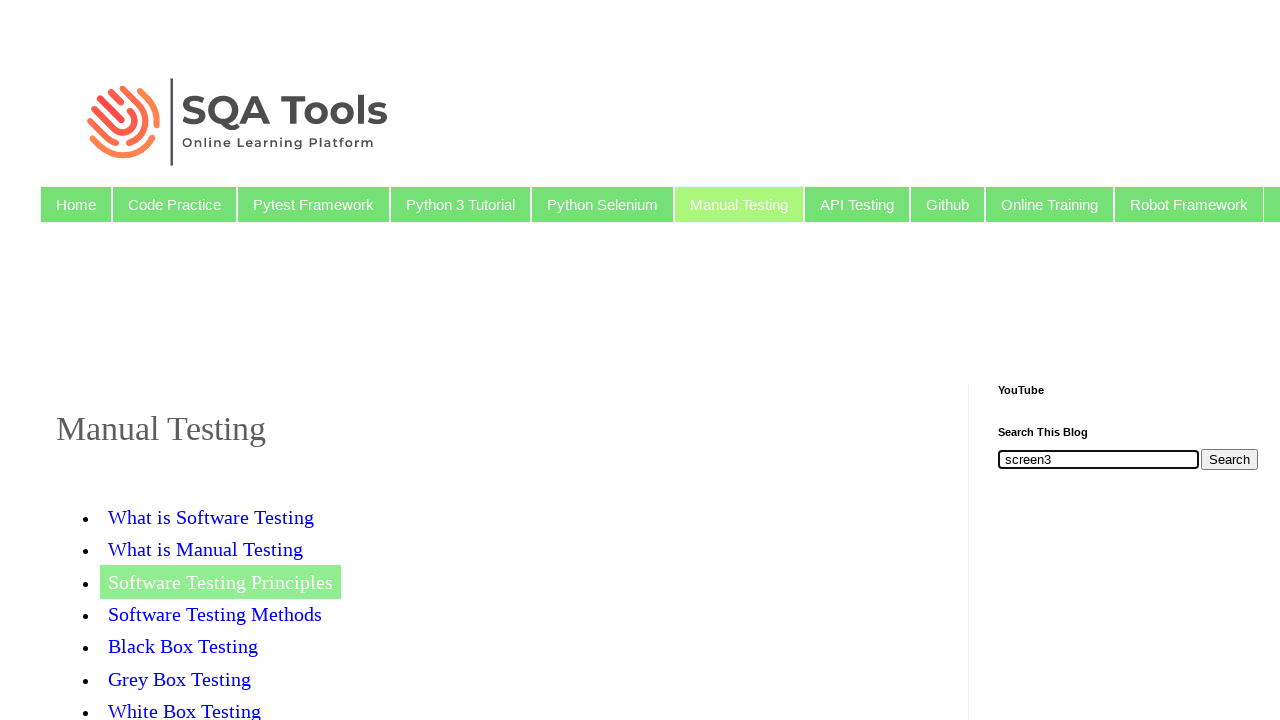

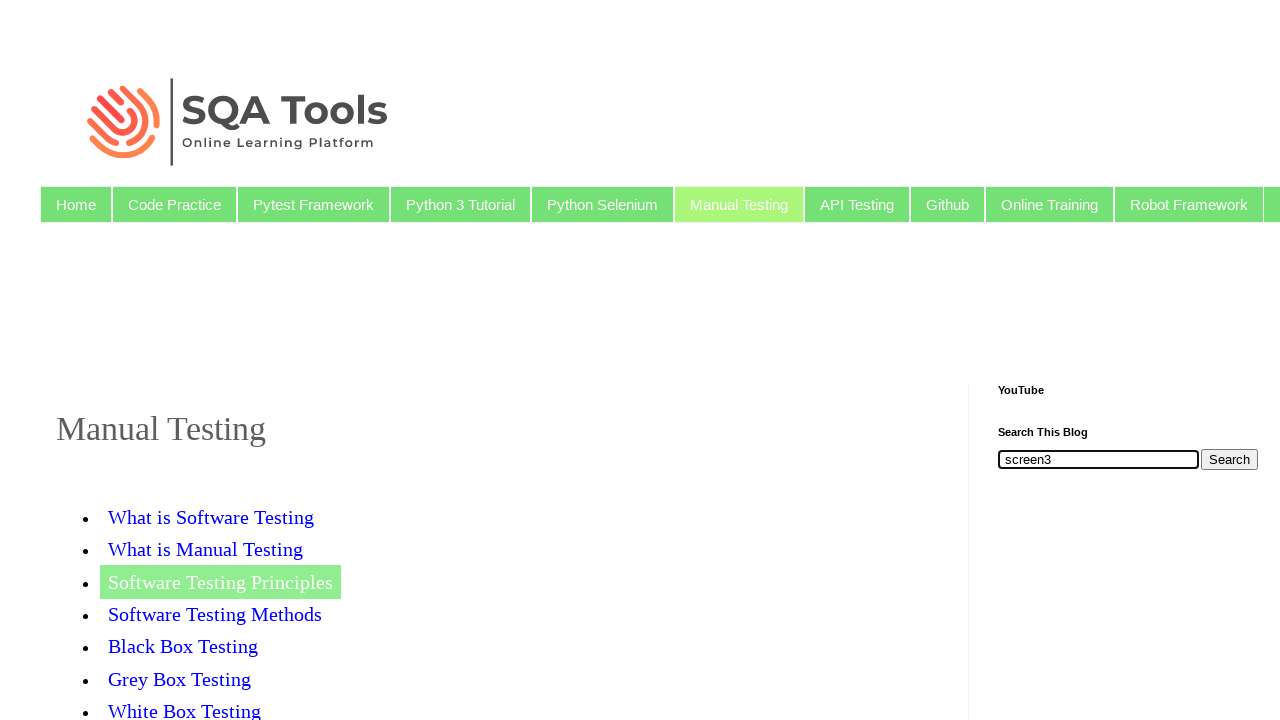